Verifies DOM structure by checking sibling elements using nextUntil-like traversal, ensuring specific elements exist between selectors

Starting URL: https://rahulshettyacademy.com/seleniumPractise/#/

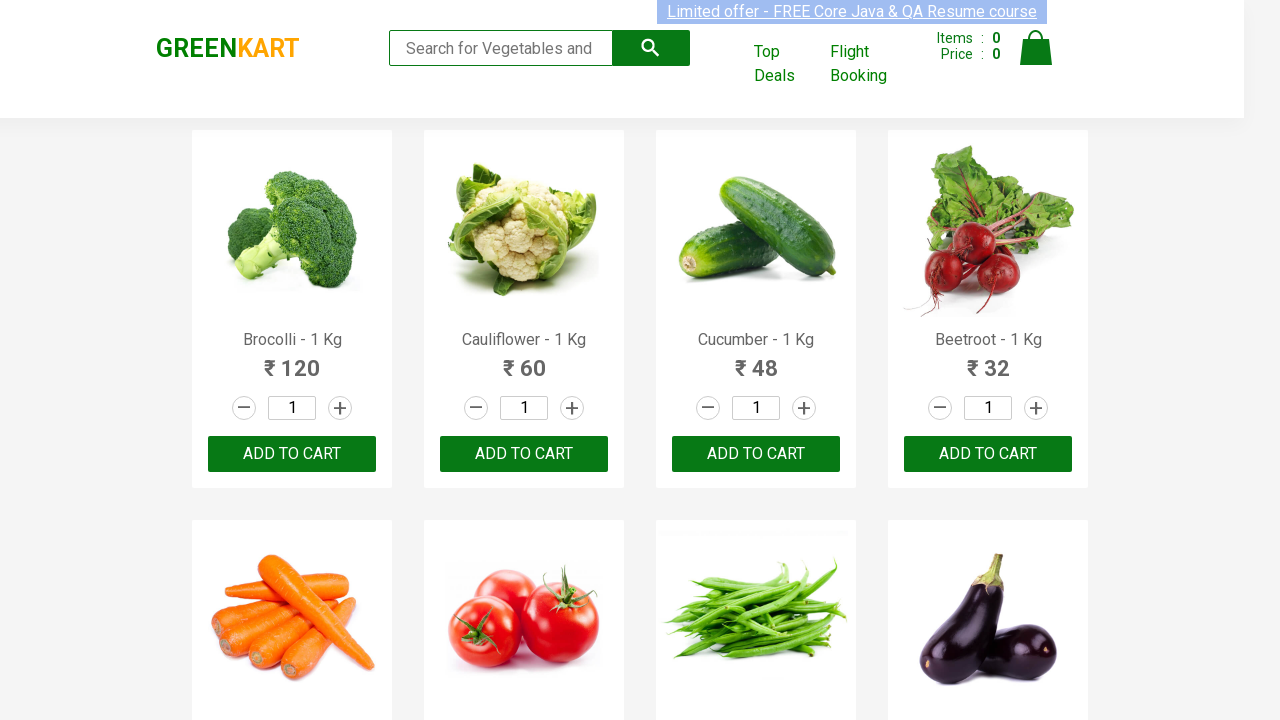

Waited for blinkingText element to load
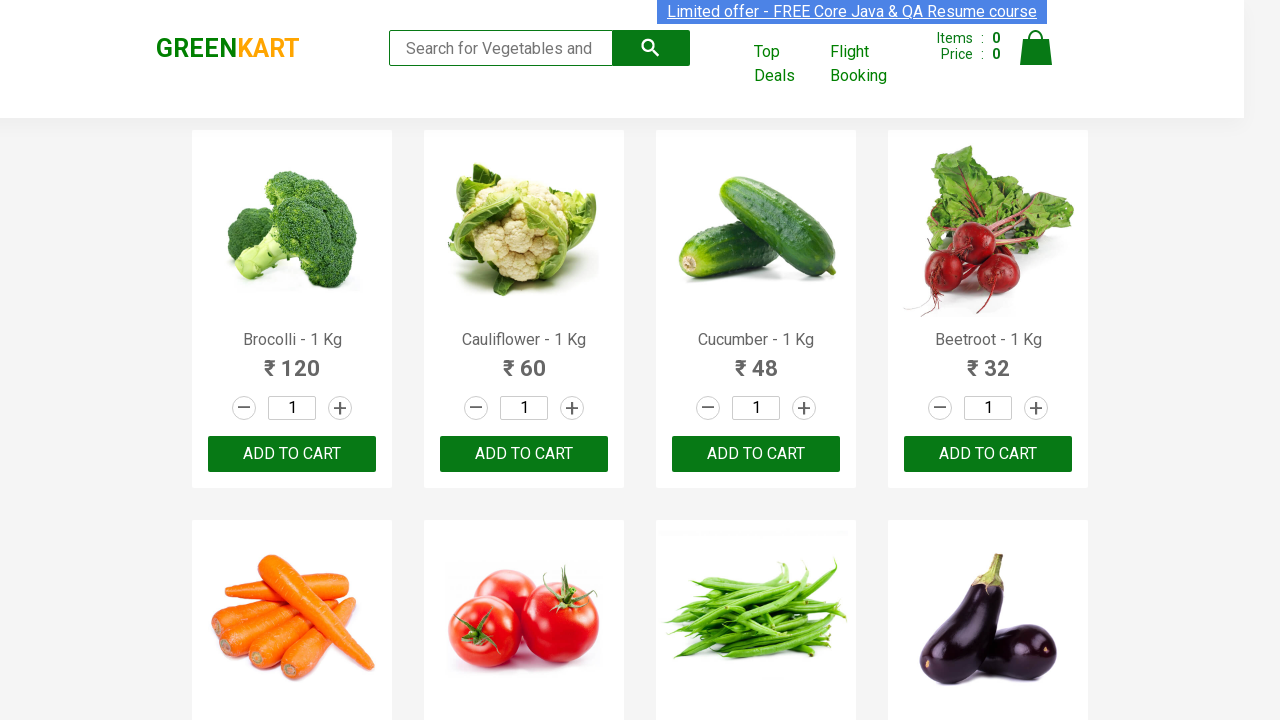

Located blinkingText element
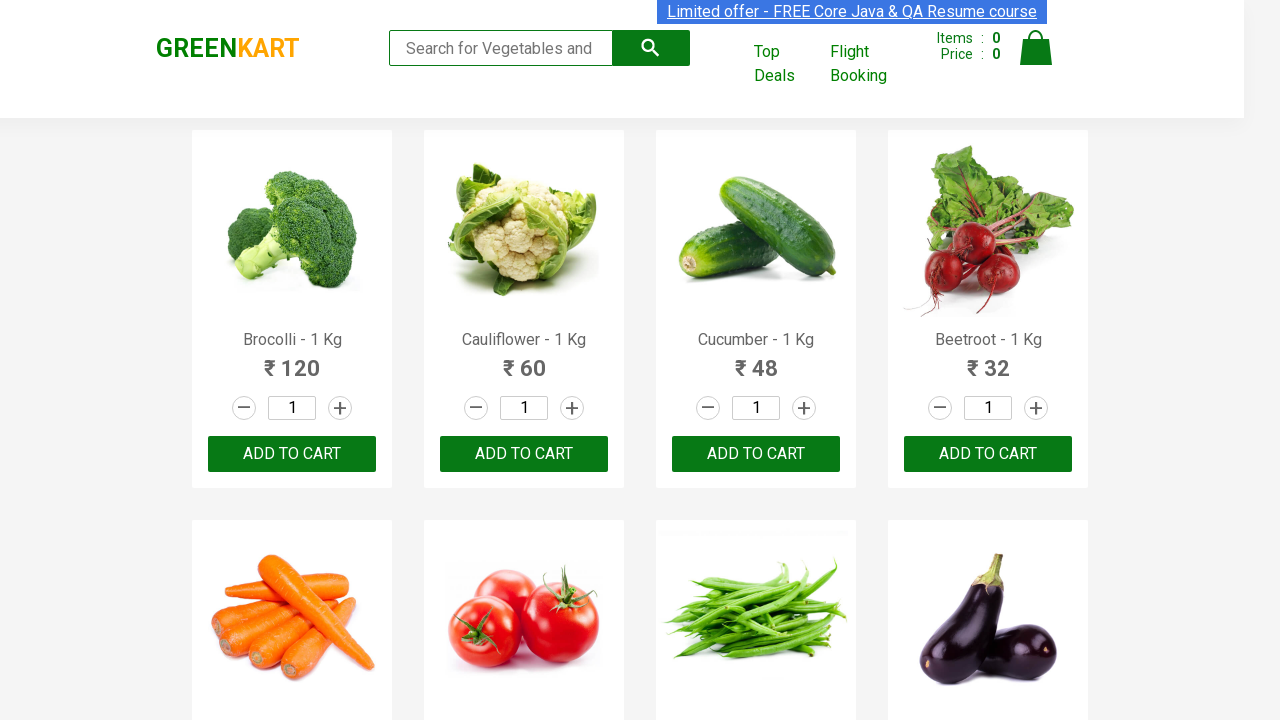

Verified blinkingText element exists
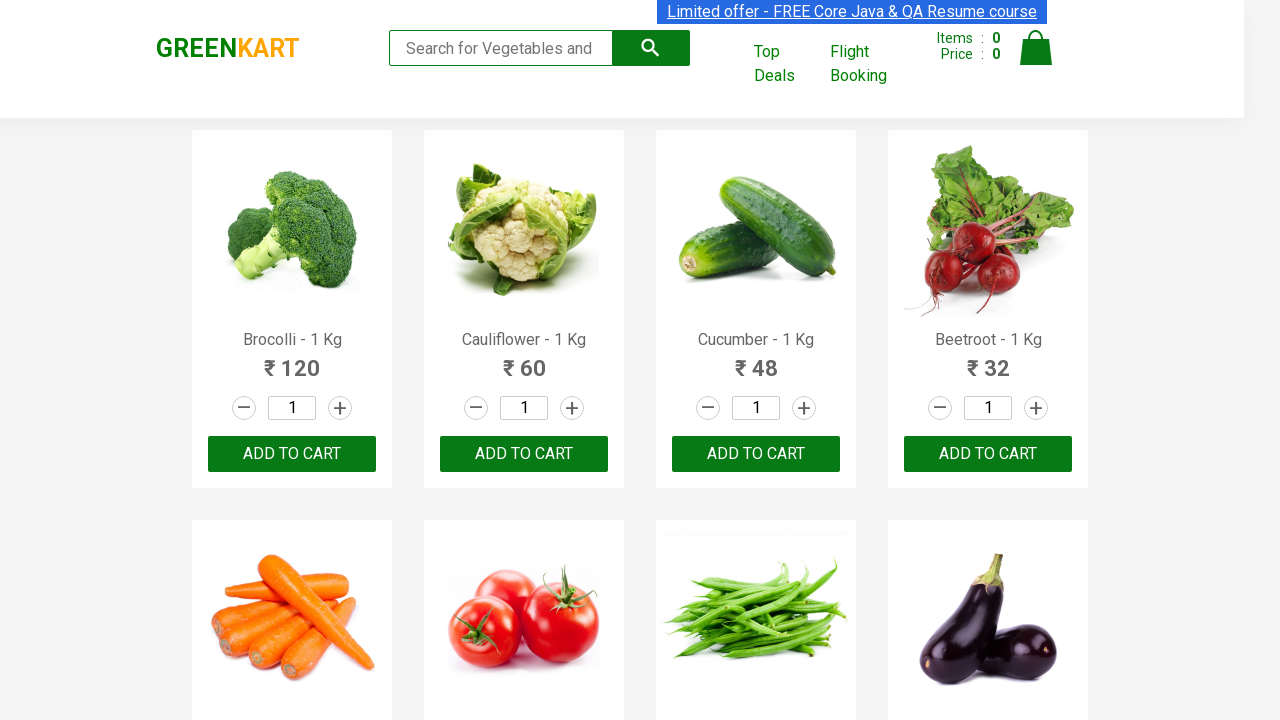

Located cart-info element
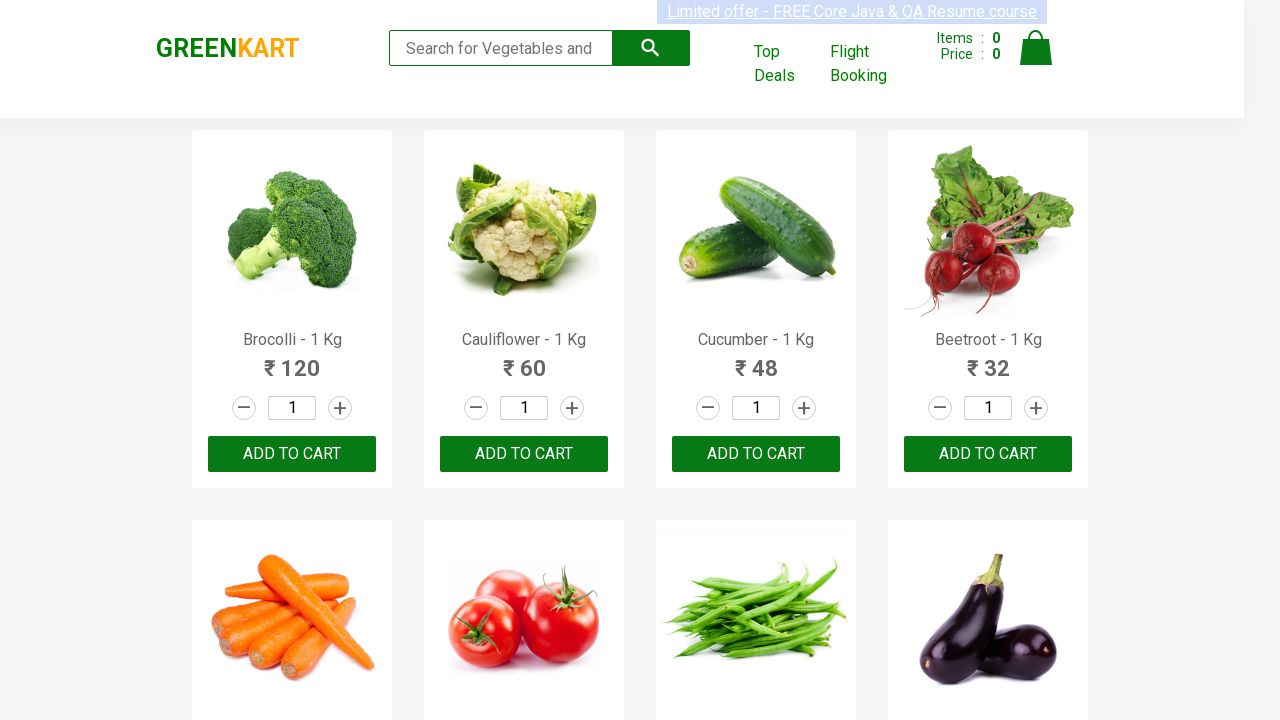

Verified cart-info element exists
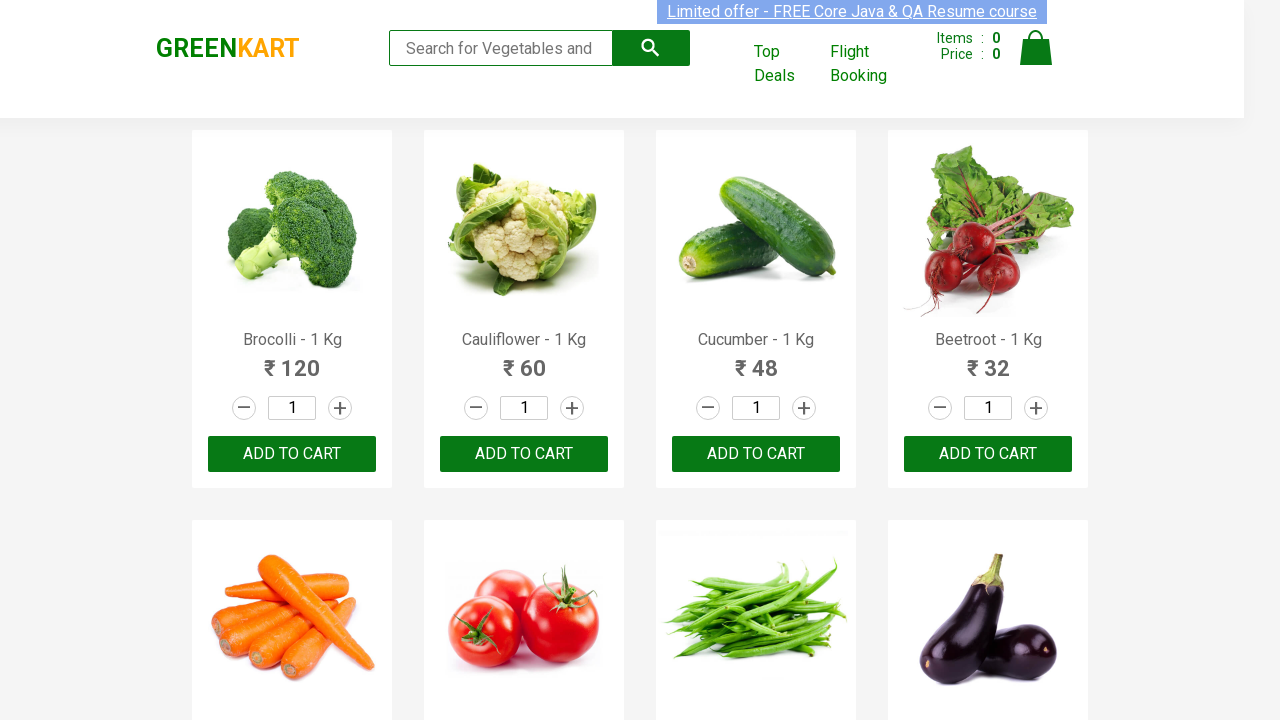

Located cart-preview element
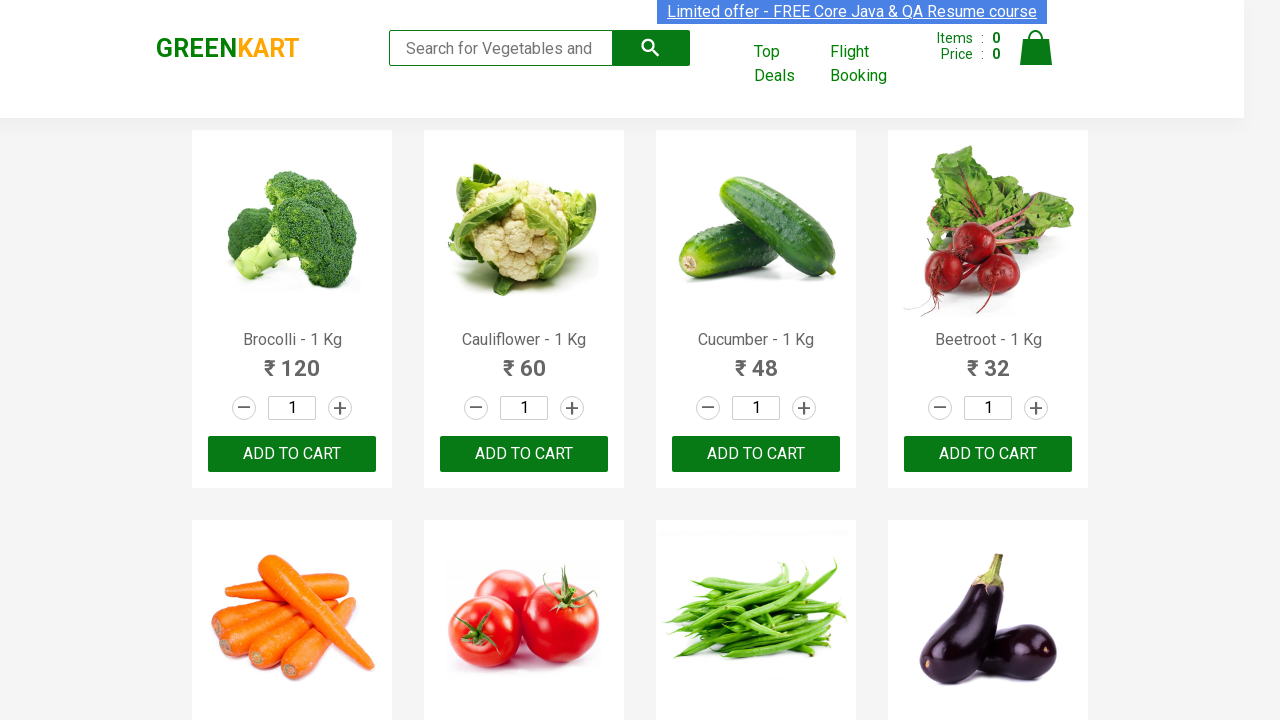

Verified cart-preview element exists
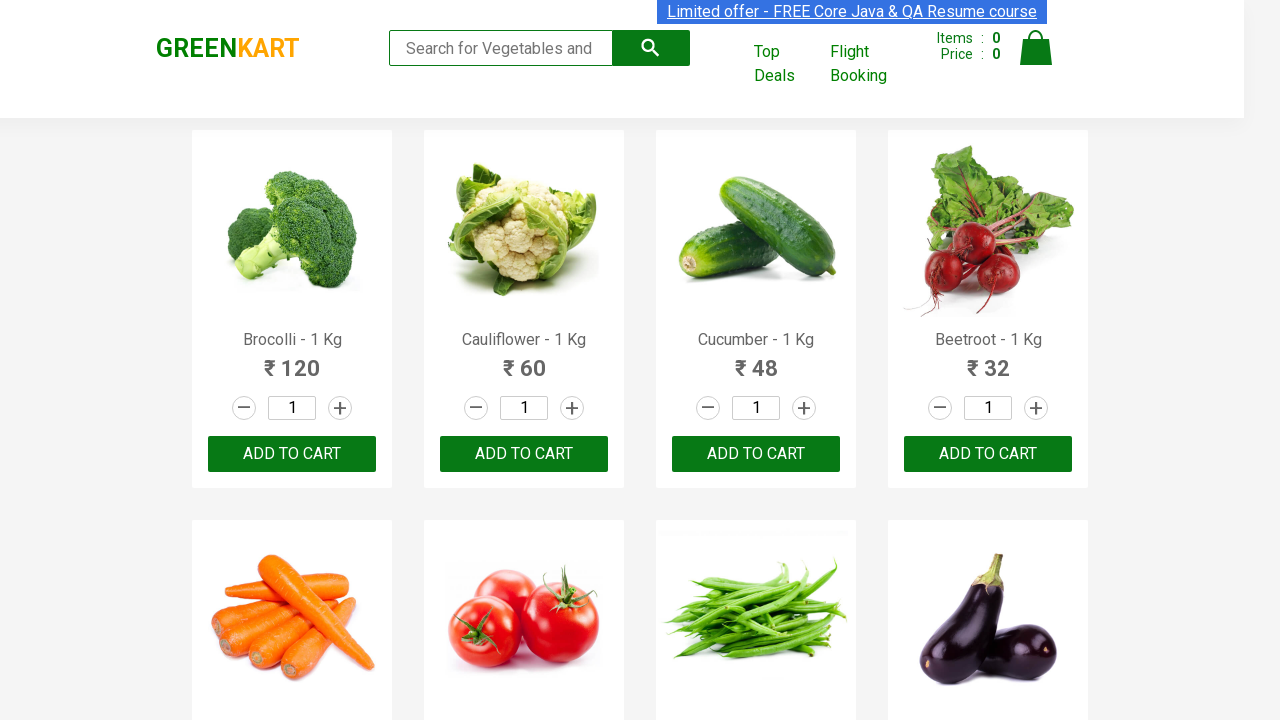

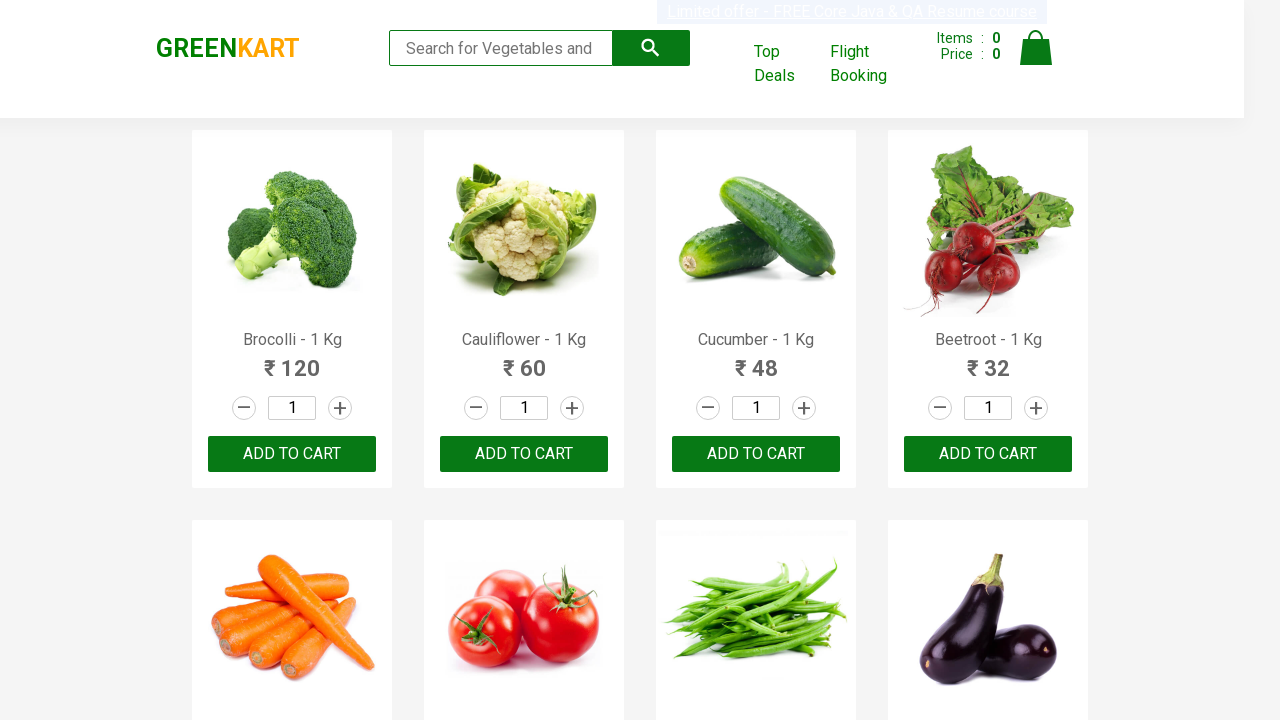